Navigates to comparis.ch and waits for the page to fully load including network idle state, verifying the page is accessible

Starting URL: https://www.comparis.ch

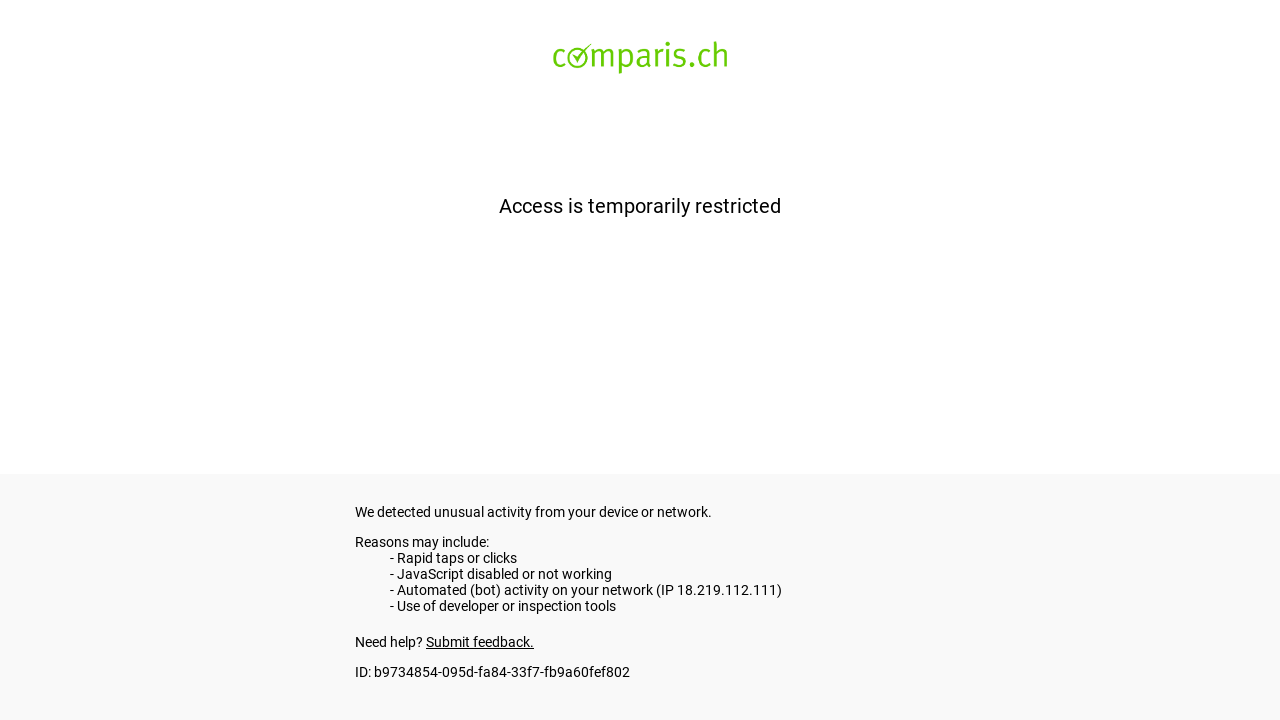

Navigated to https://www.comparis.ch
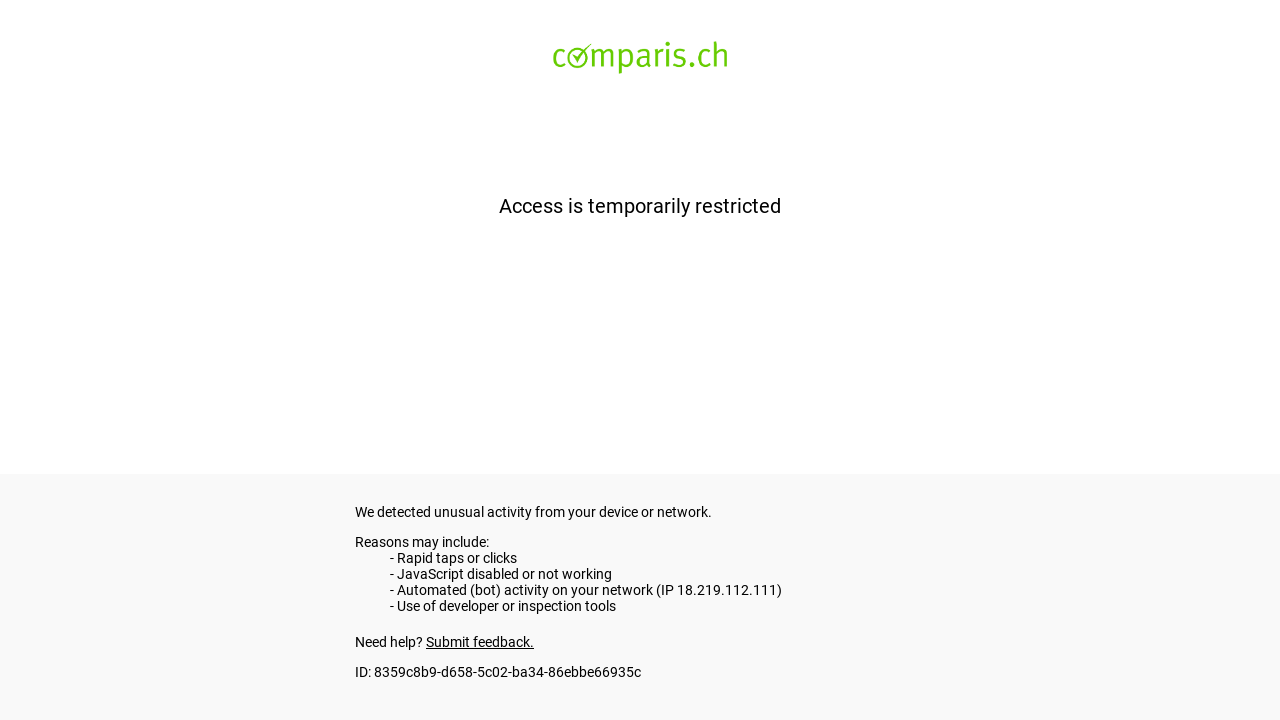

Page reached network idle state
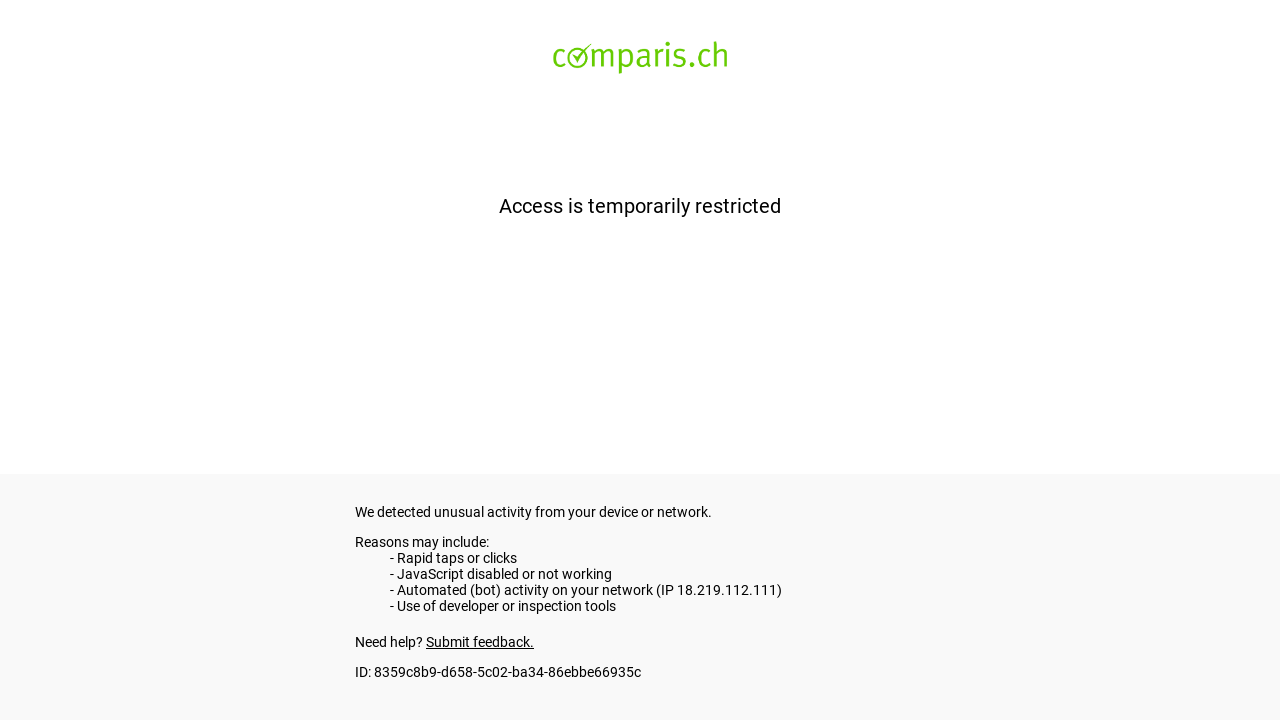

Waited 2 seconds for images to load
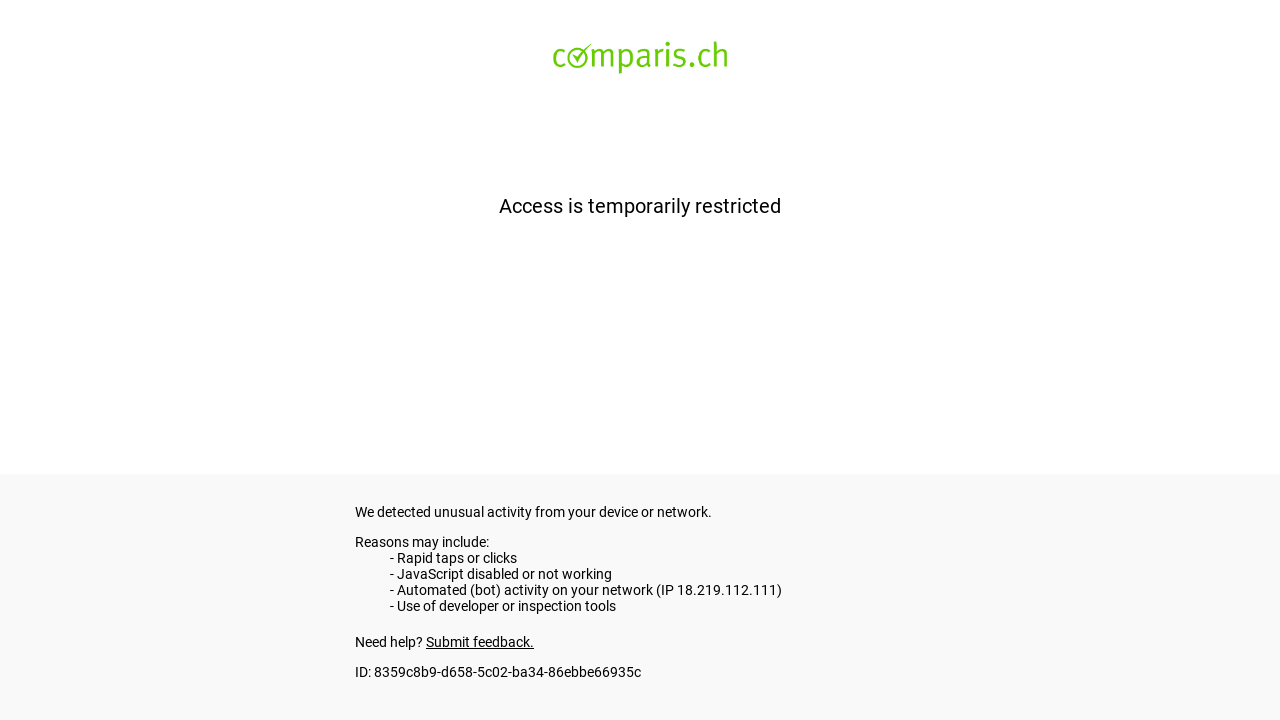

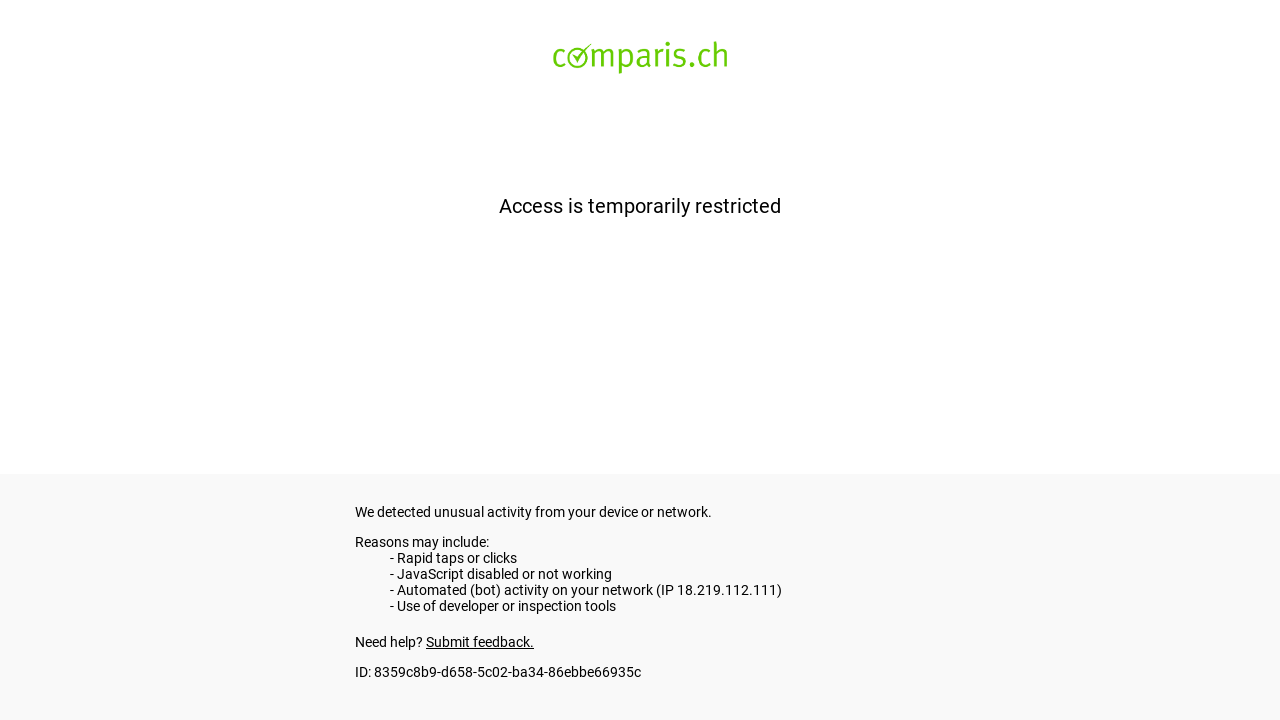